Tests a greeting form by entering a username, clicking the submit button, and verifying the greeting message is displayed

Starting URL: https://safatelli.github.io/tp-test-logiciel/assets/hello.html

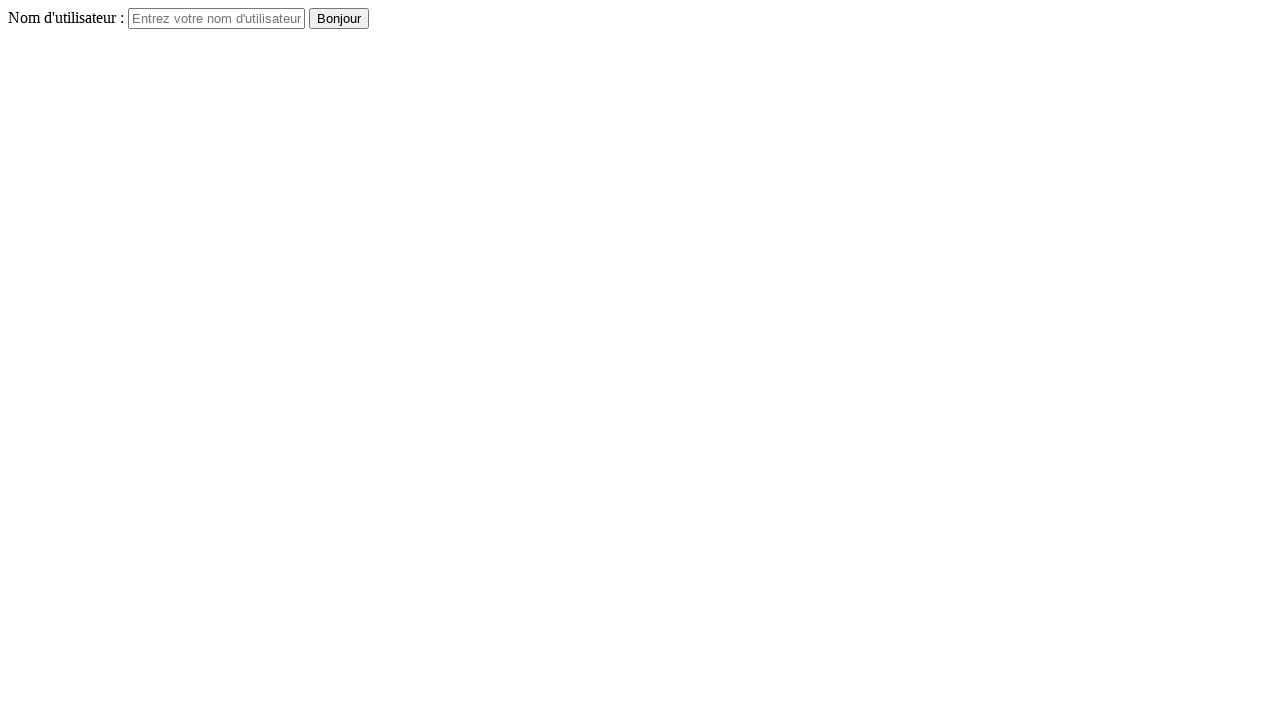

Clicked on the username input field at (216, 18) on #username
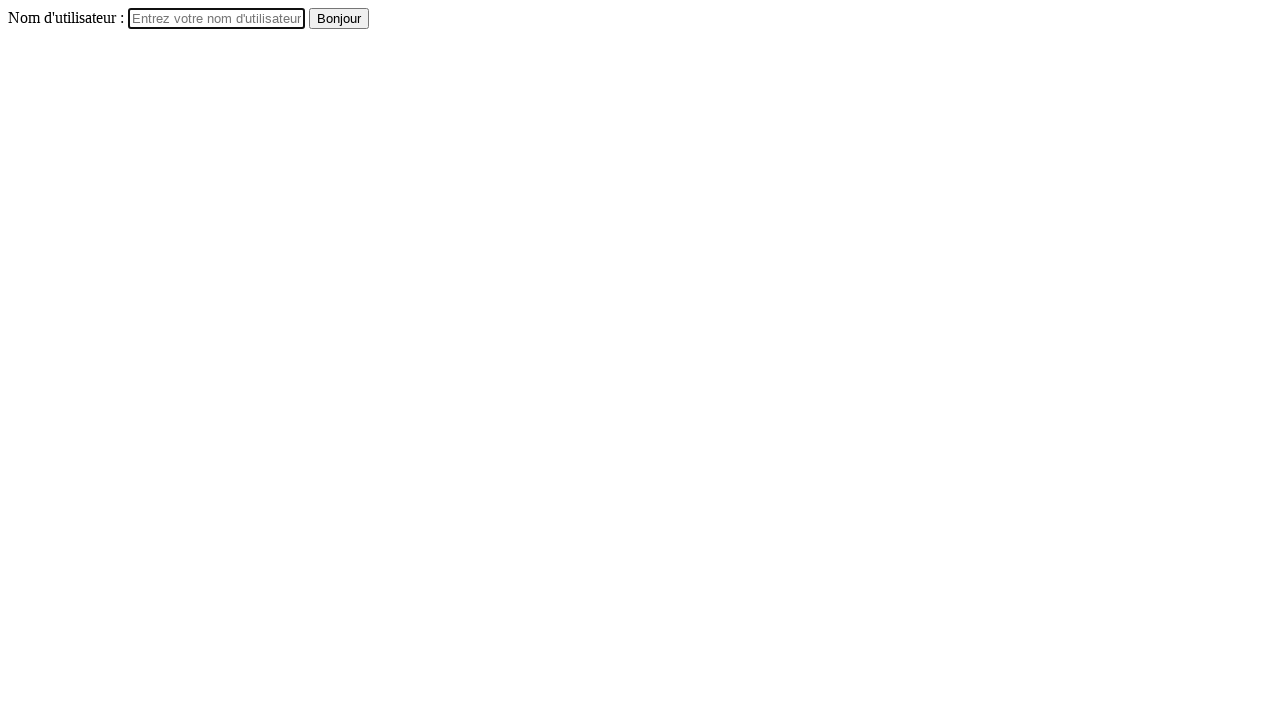

Filled username field with 'Gabsi' on #username
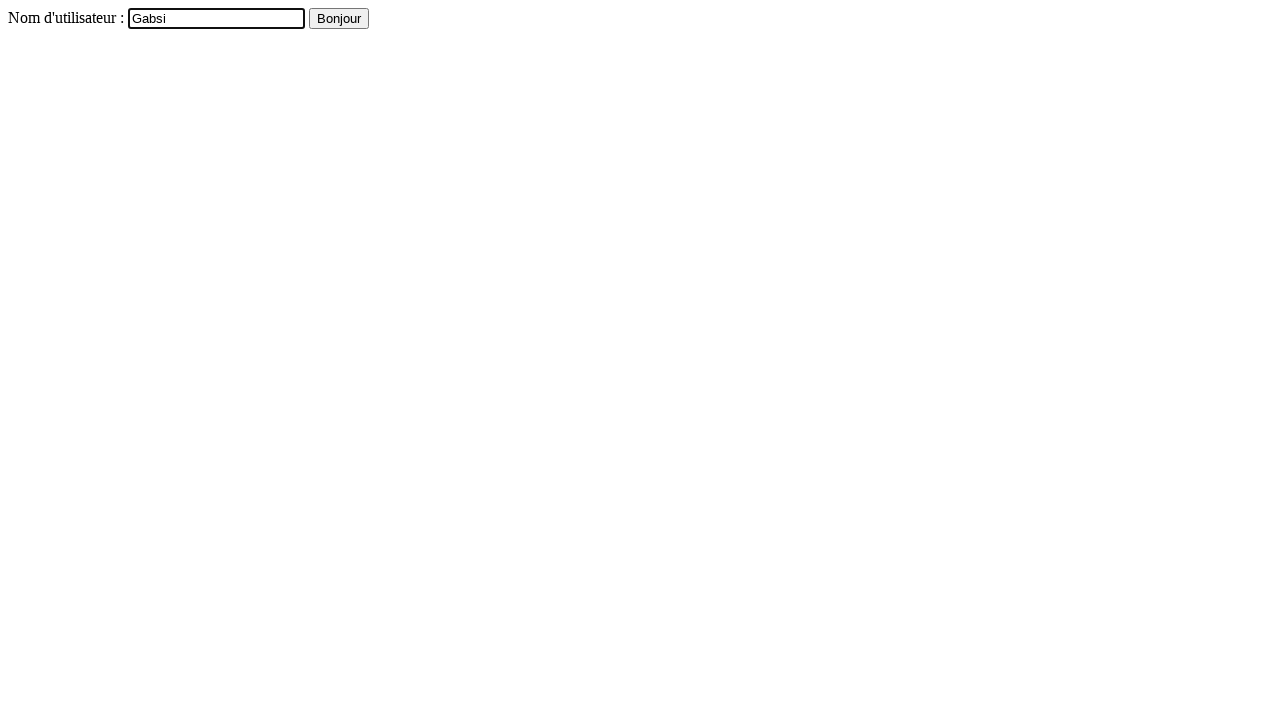

Clicked the submit button at (339, 18) on button
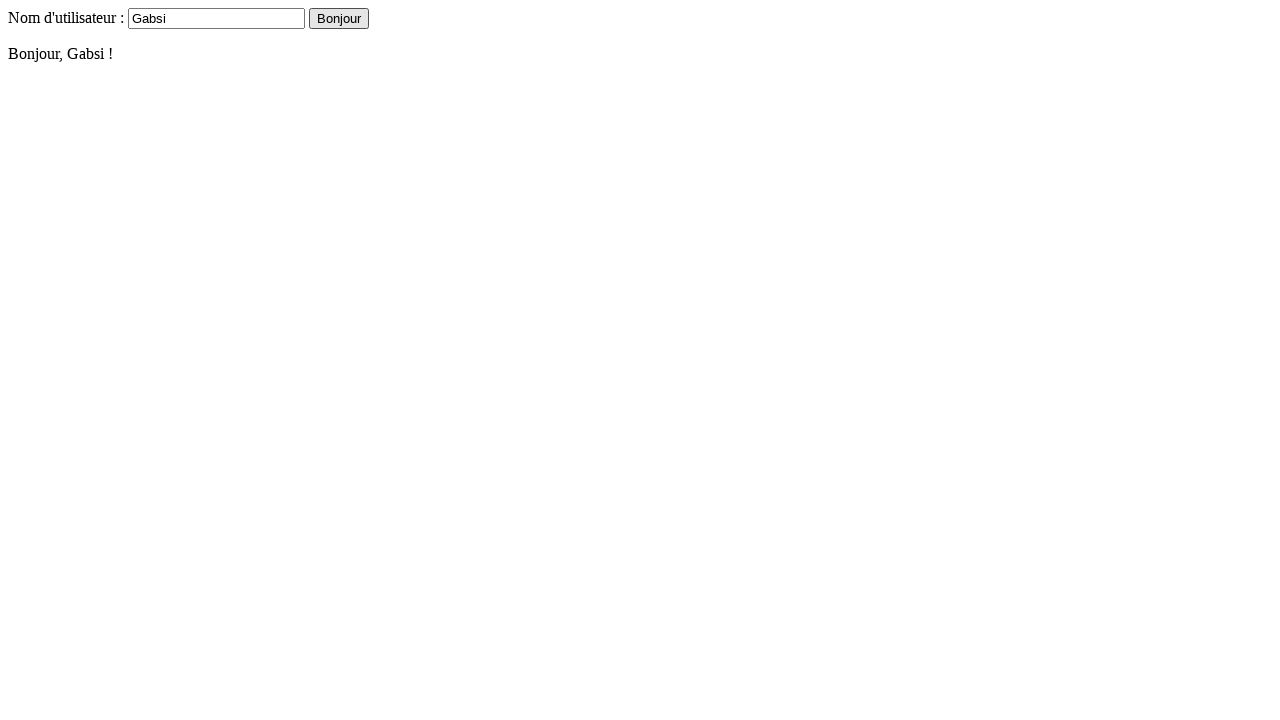

Greeting message is displayed
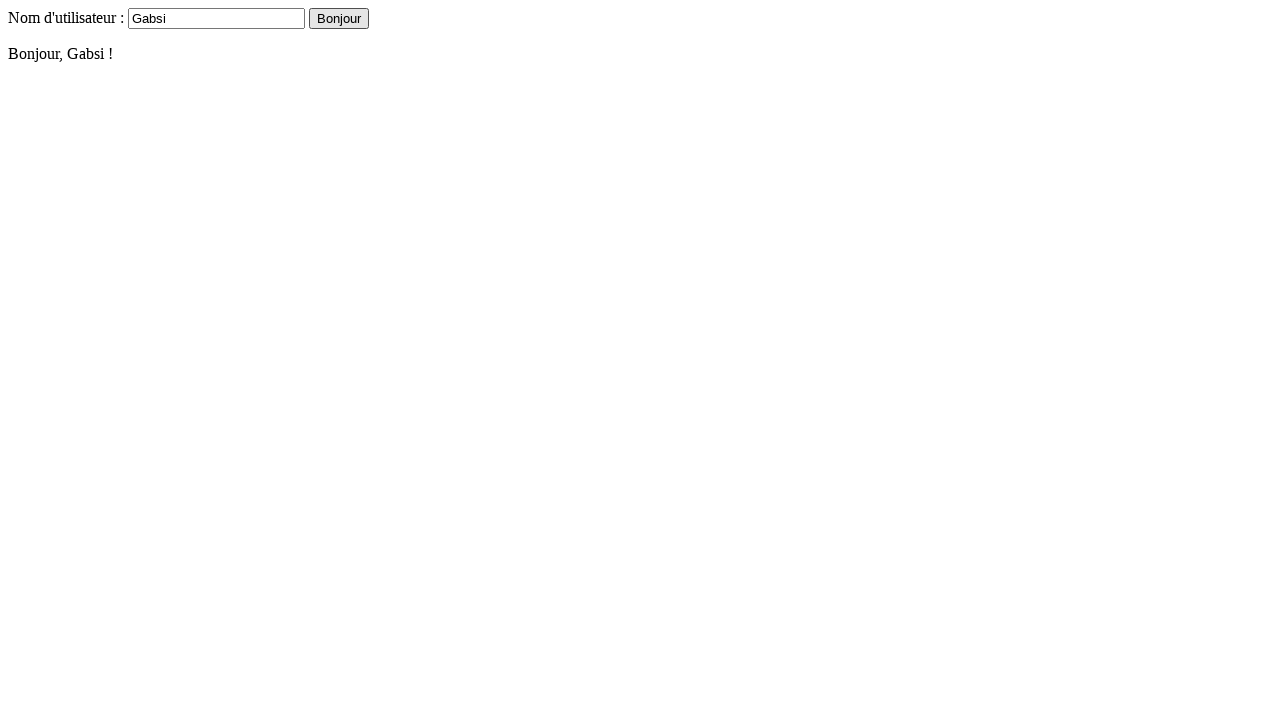

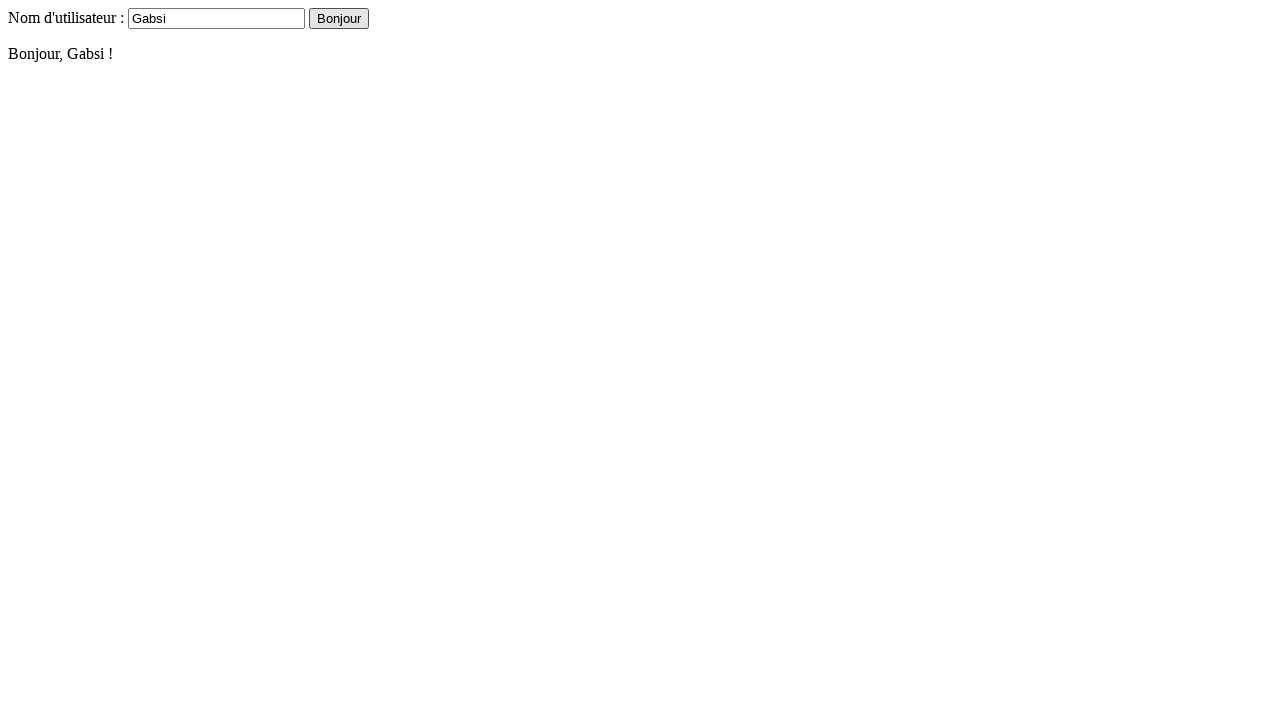